Tests date picker functionality by selecting a specific date (December 12, 1999) from a calendar widget

Starting URL: https://www.dummyticket.com/dummy-ticket-for-visa-application/

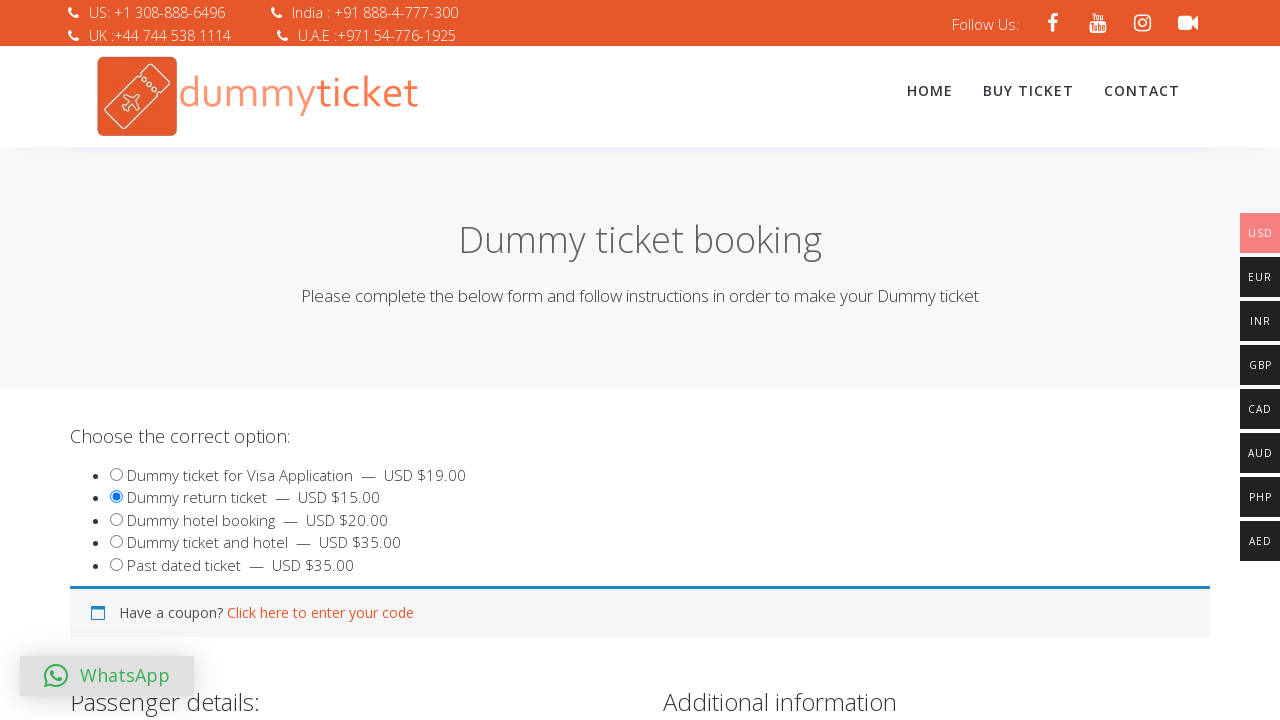

Clicked on date of birth field to open date picker at (344, 360) on #dob
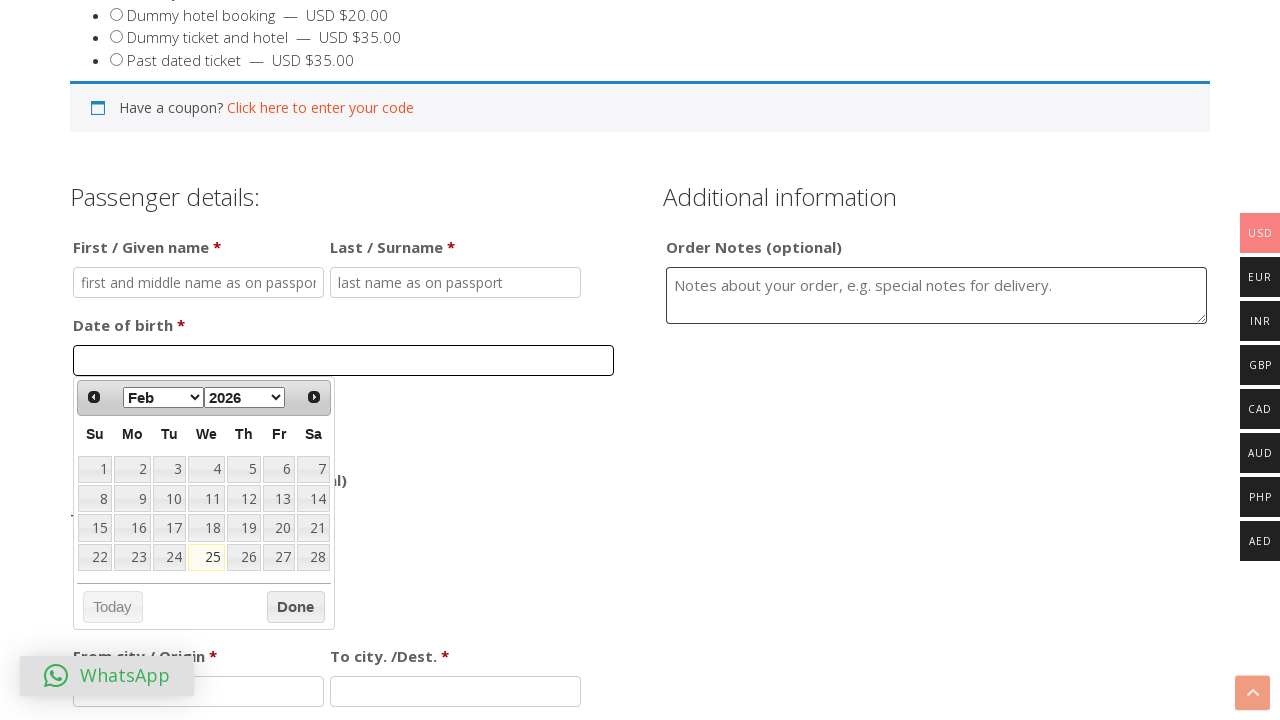

Selected December from month dropdown on select[aria-label='Select month']
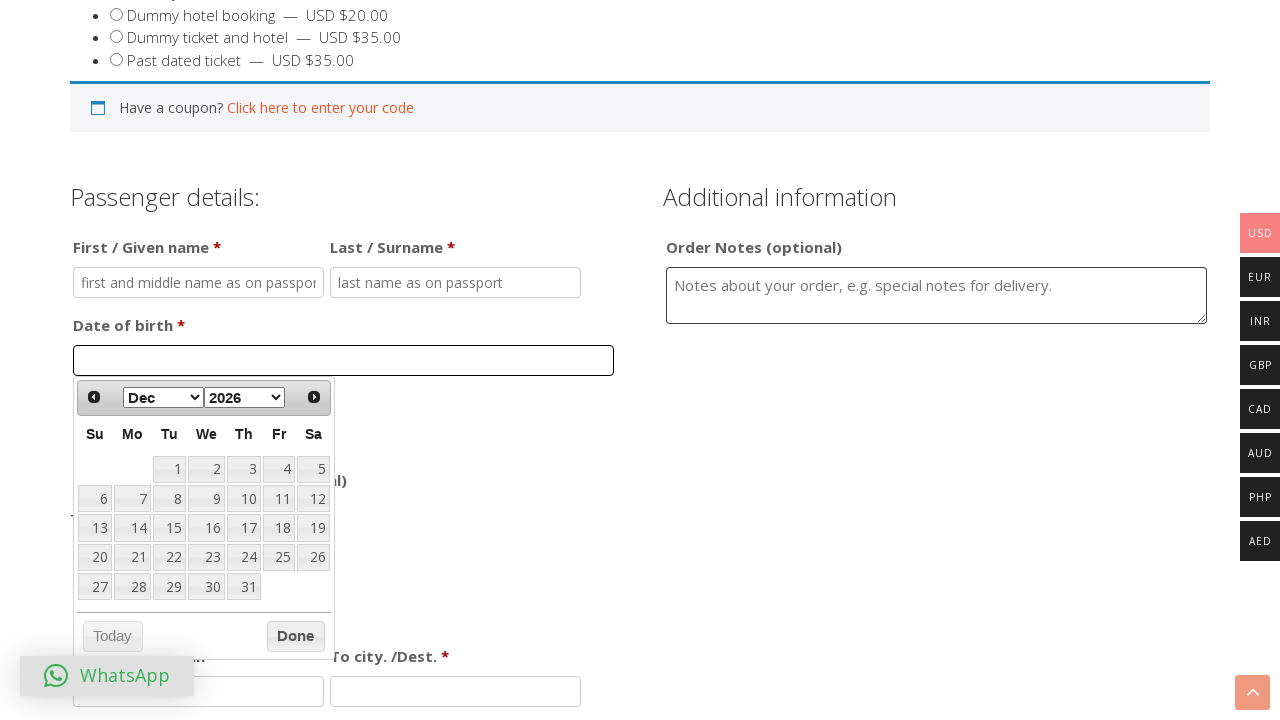

Selected 1999 from year dropdown on select[aria-label='Select year']
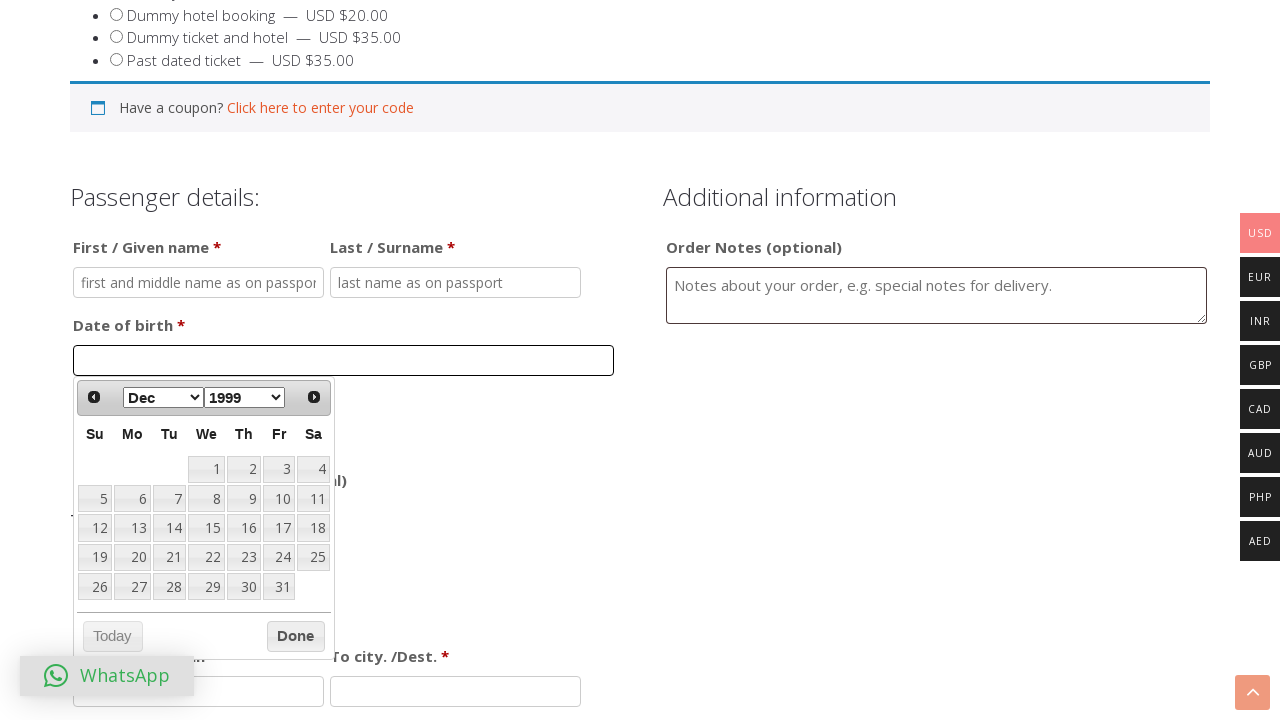

Clicked on day 12 in the calendar to select December 12, 1999 at (95, 528) on xpath=//table[@class='ui-datepicker-calendar']/tbody/tr/td/a[text()='12']
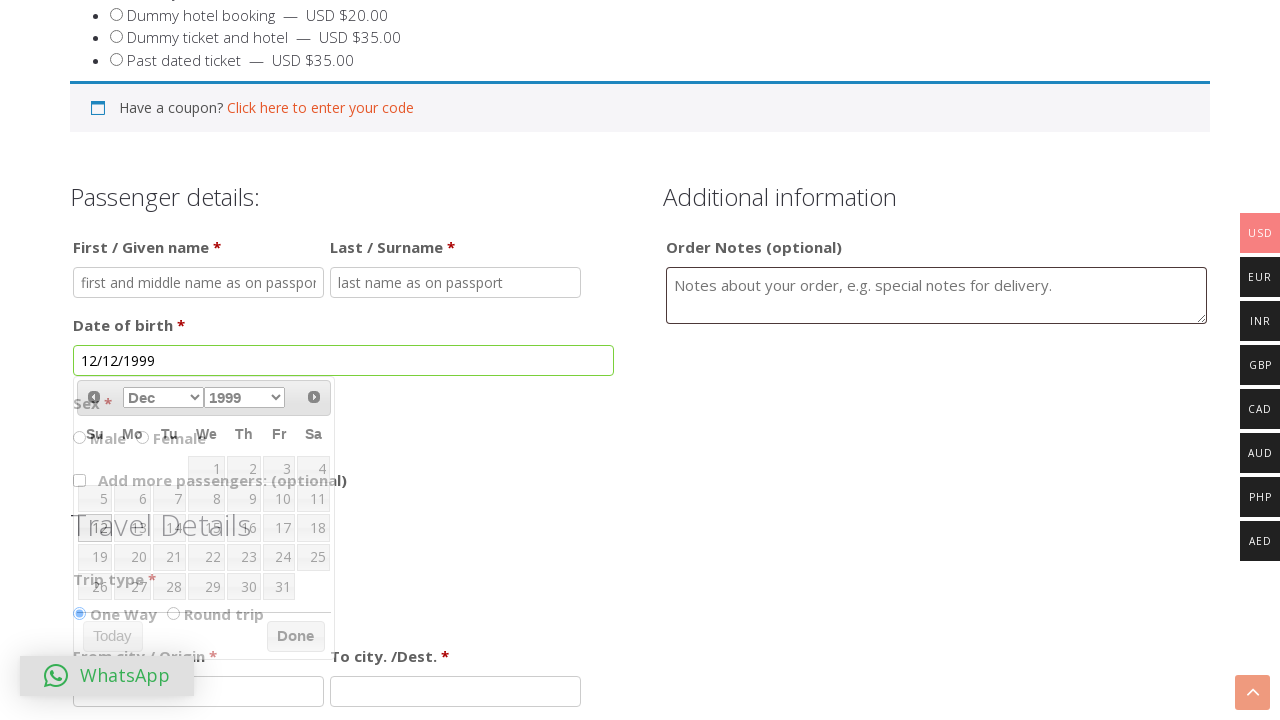

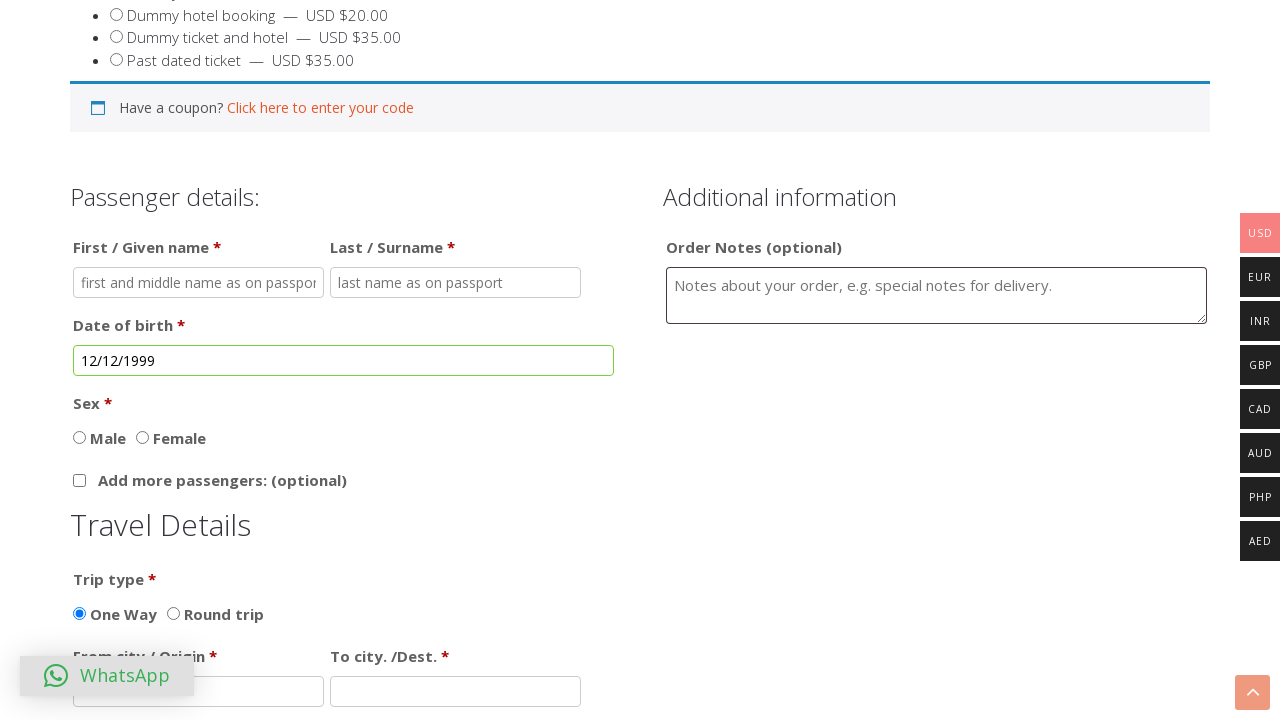